Tests keyboard actions on a text comparison website by typing text in the first textarea, selecting all with Ctrl+A, copying with Ctrl+C, tabbing to the next field, and pasting with Ctrl+V

Starting URL: https://text-compare.com/

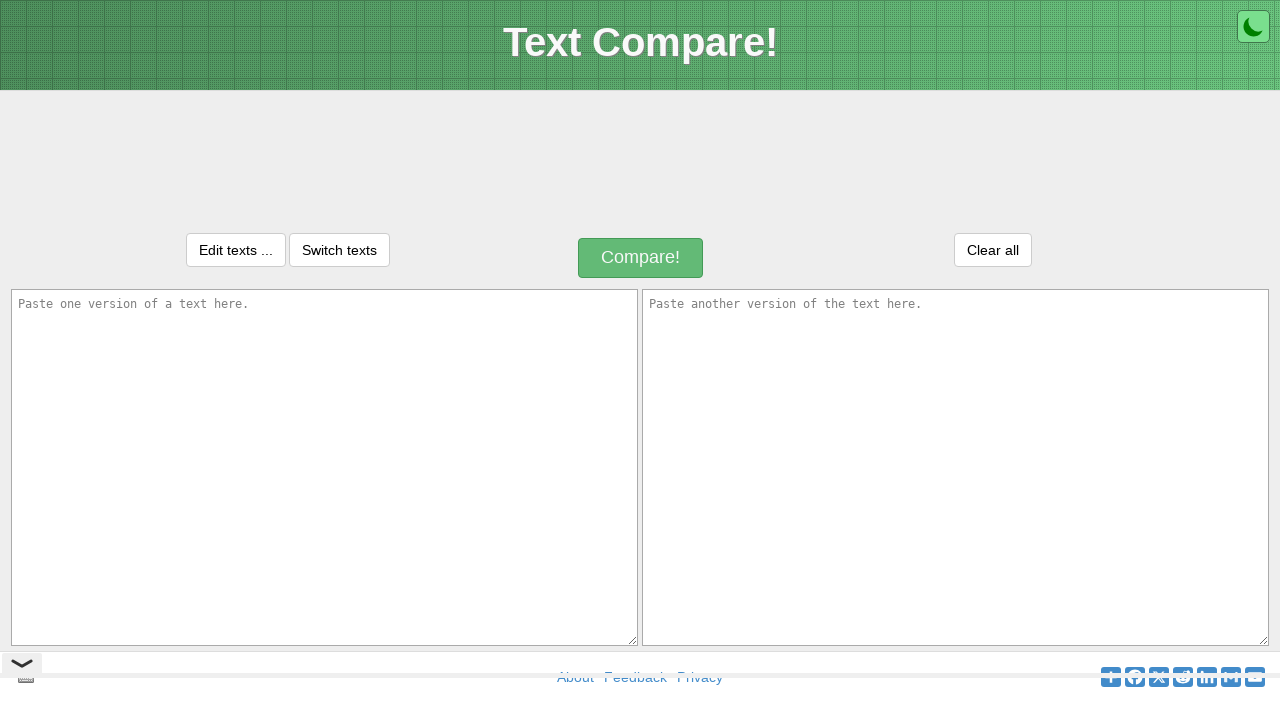

Typed 'wel come rajsekhar' into the first textarea on textarea#inputText1
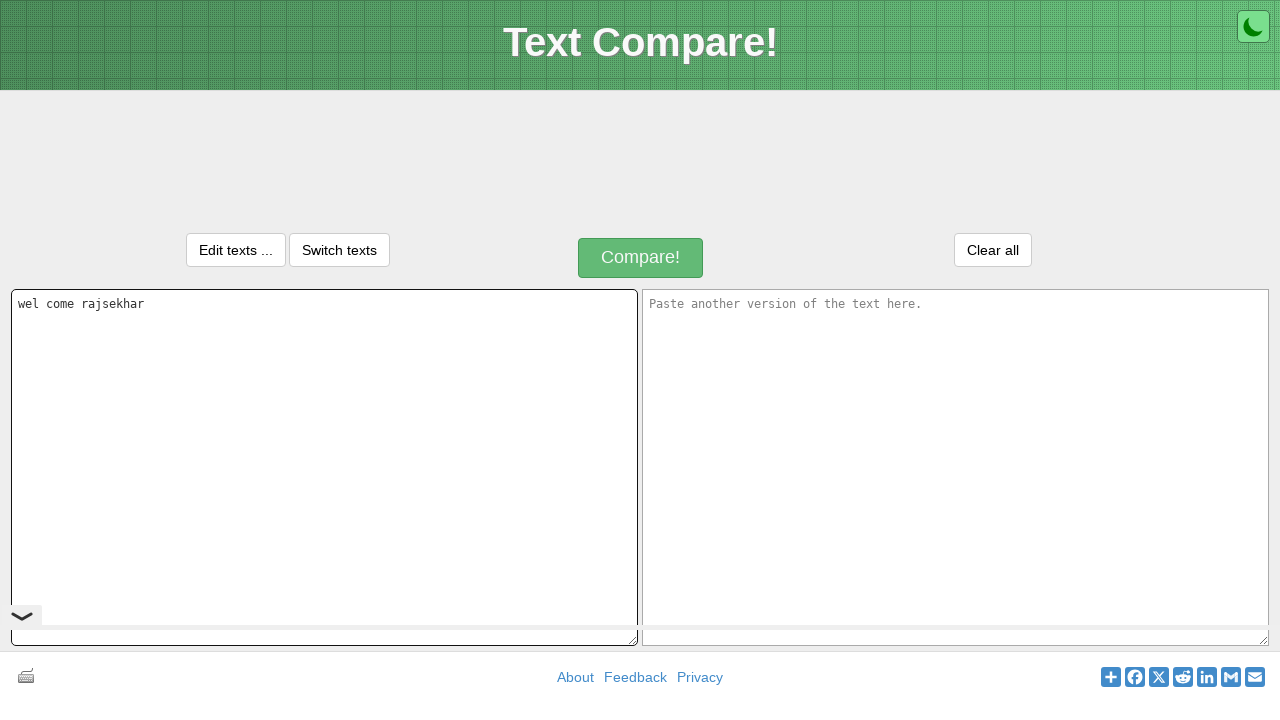

Selected all text in first textarea using Ctrl+A
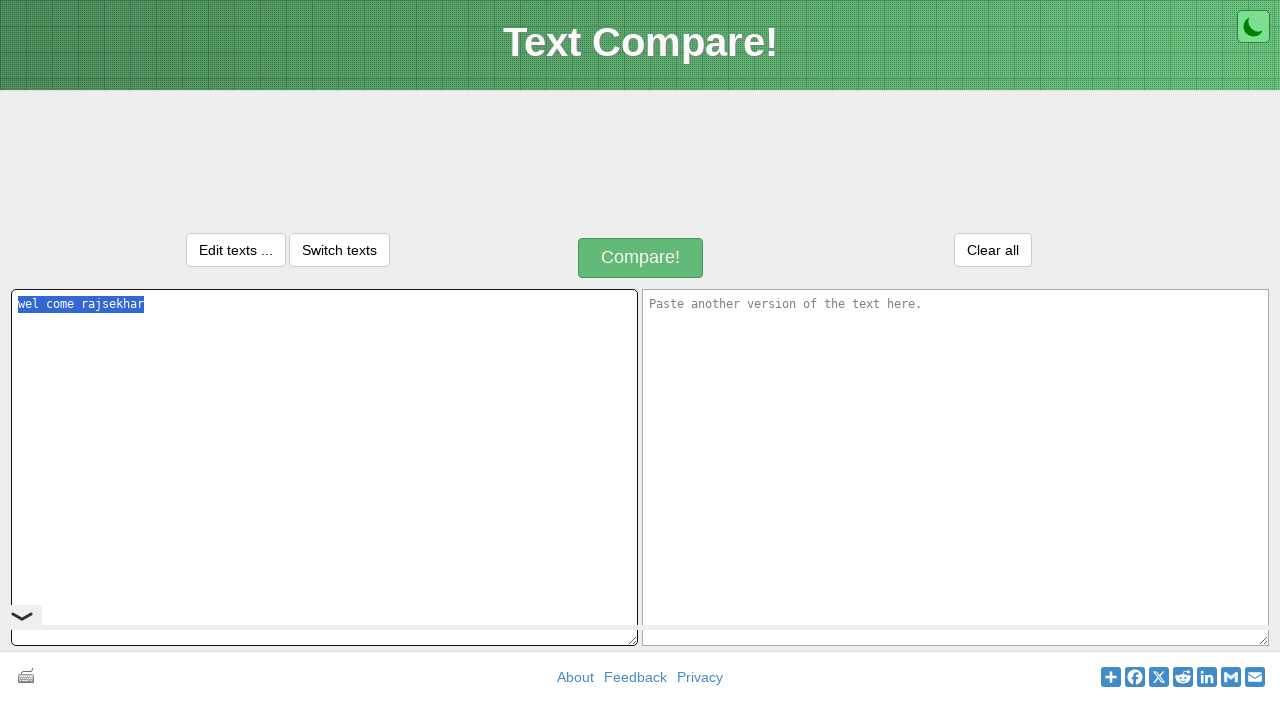

Copied selected text using Ctrl+C
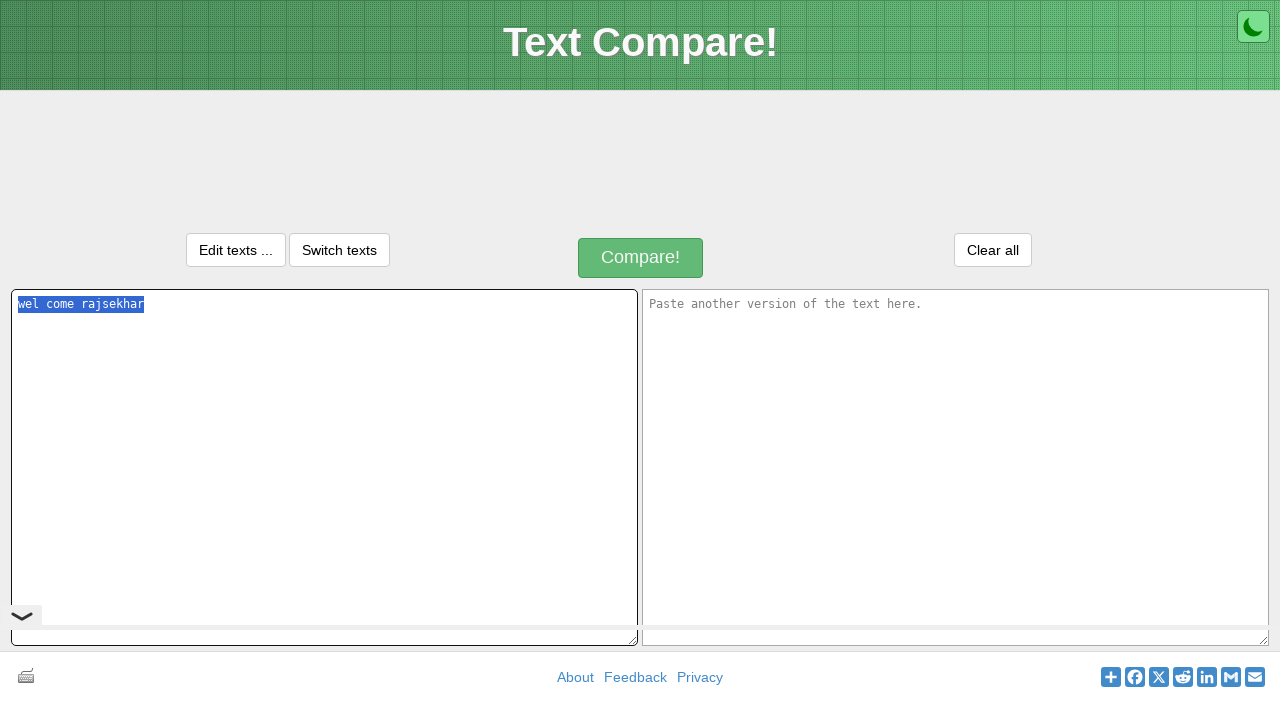

Tabbed to the next textarea field
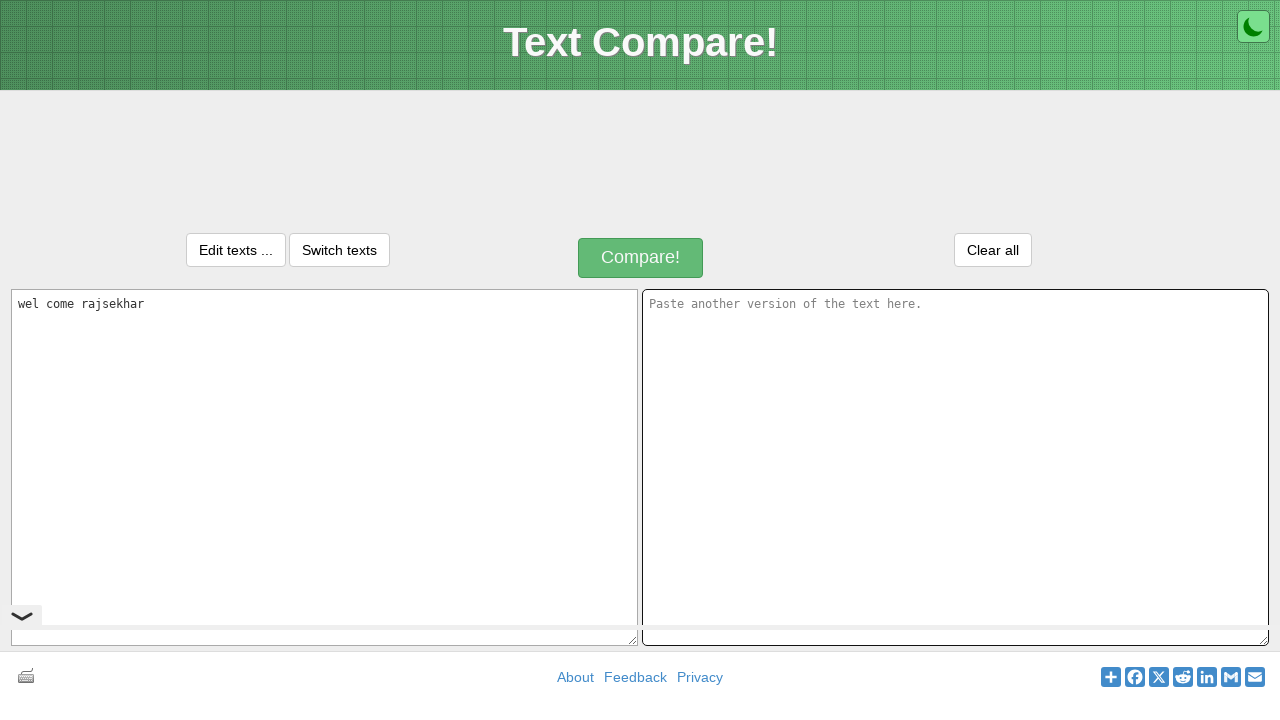

Pasted text into the second textarea using Ctrl+V
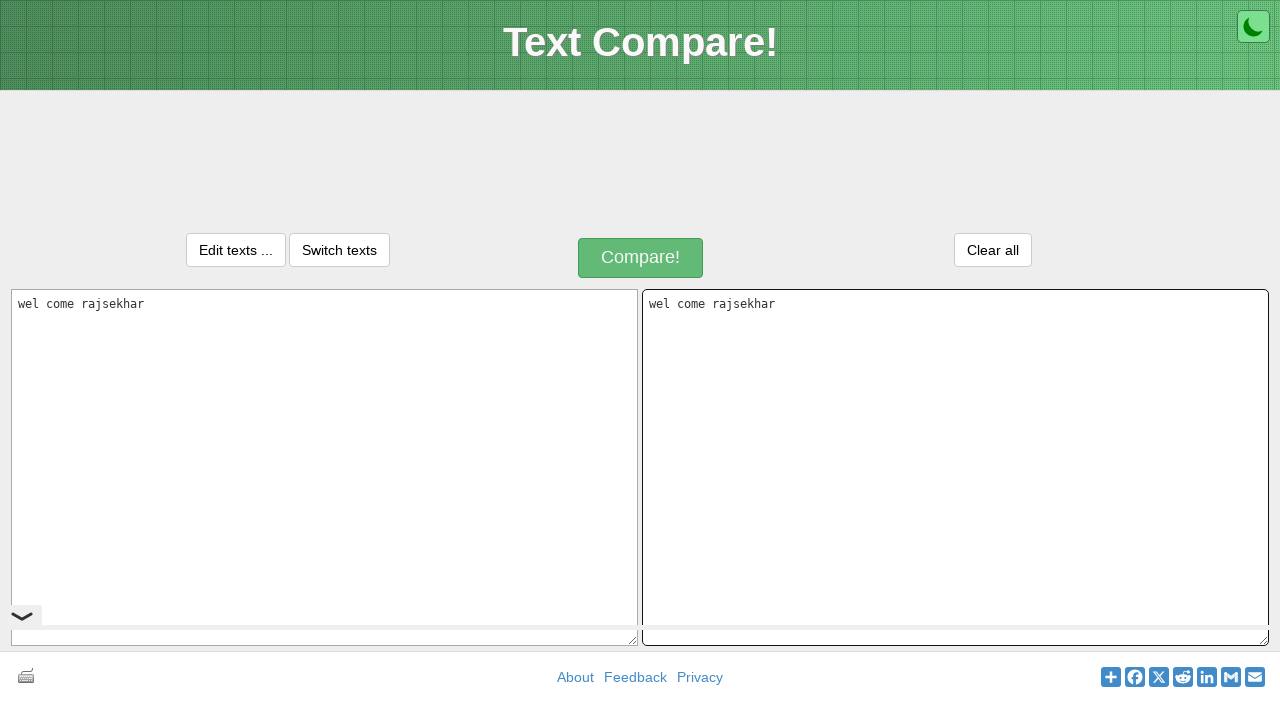

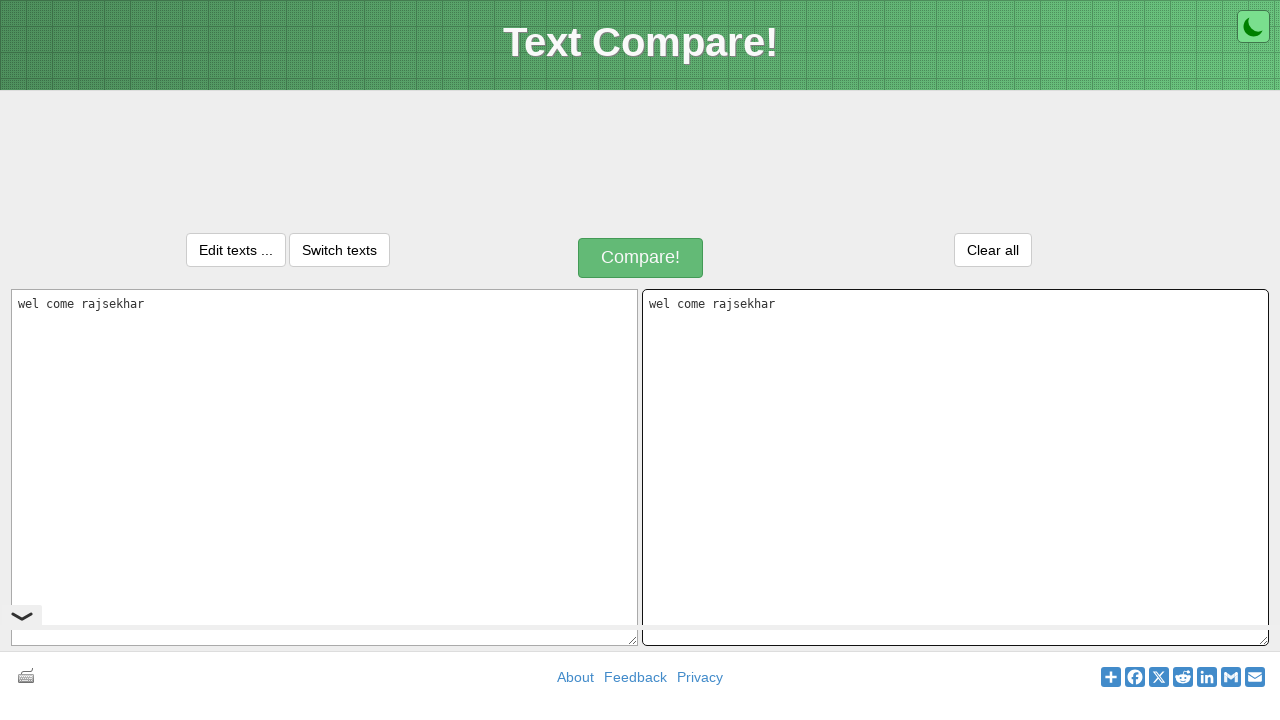